Tests form filling with email, password, checkbox interactions, and text input on an Angular practice page

Starting URL: https://rahulshettyacademy.com/angularpractice/

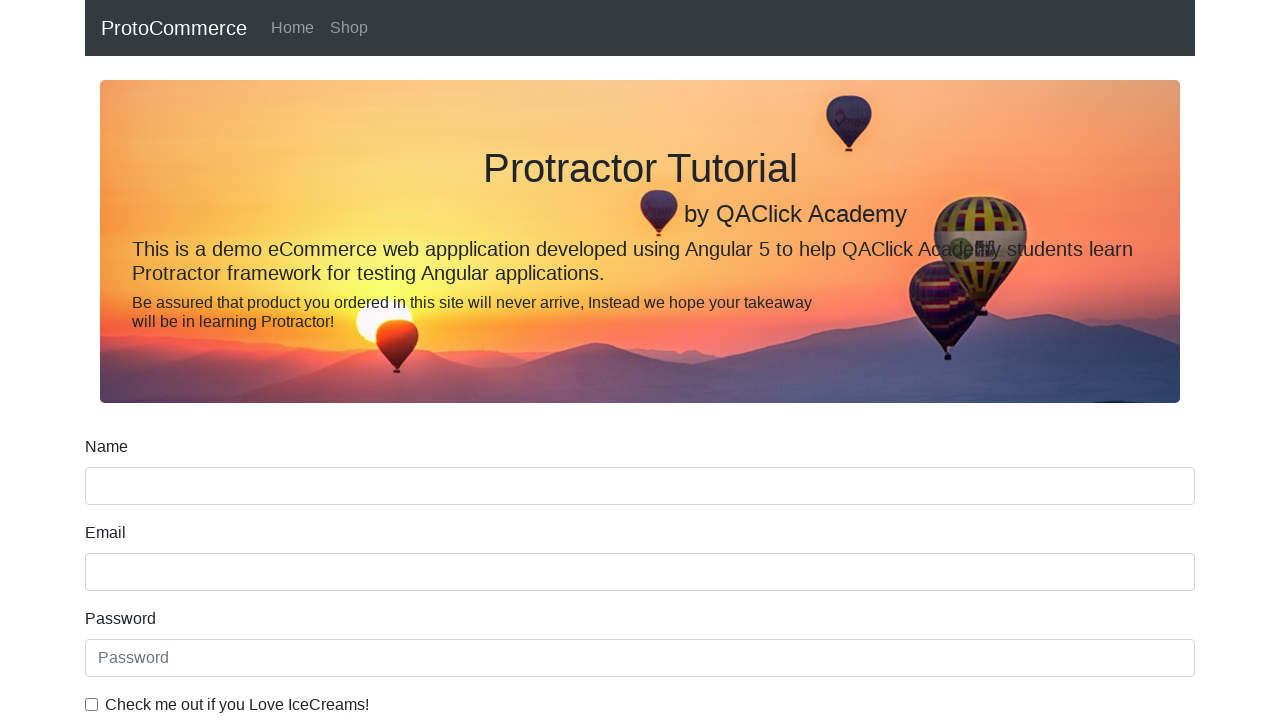

Filled email field with 'hello@gmail.com' on input[name='email']
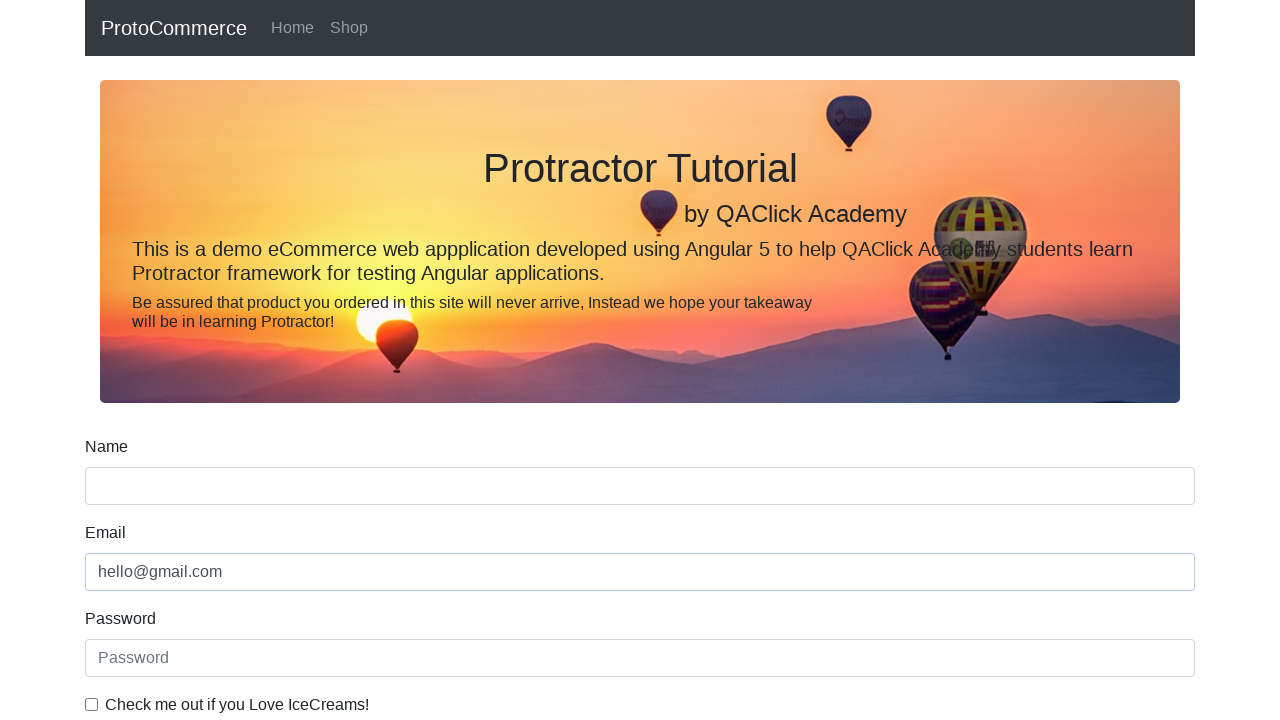

Filled password field with '1234' on input[id='exampleInputPassword1']
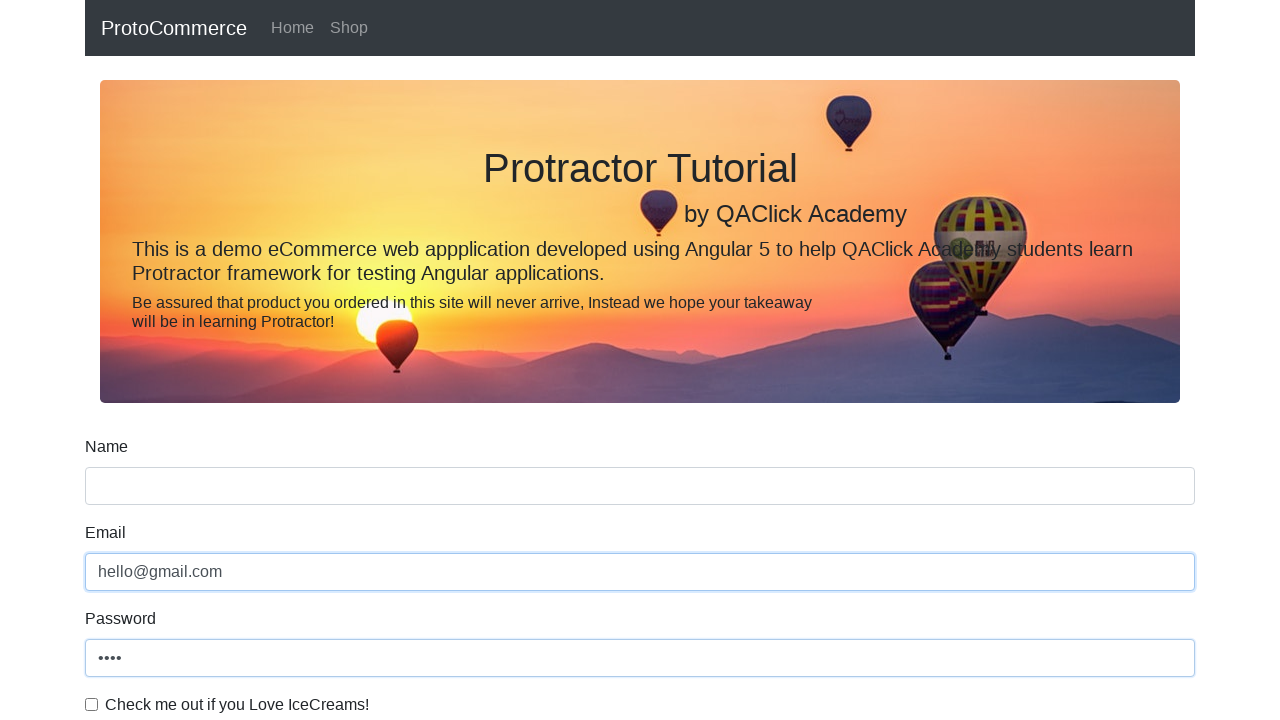

Clicked checkbox to accept terms at (92, 704) on input[id='exampleCheck1']
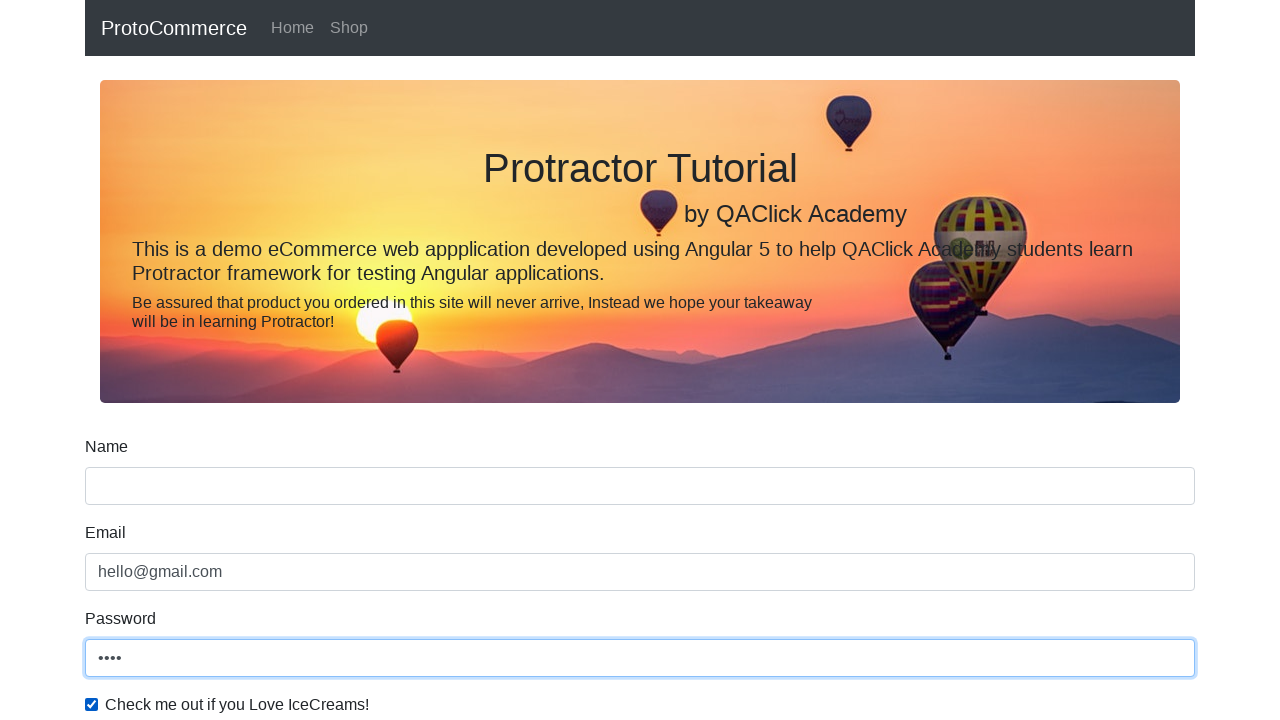

Clicked submit button to submit form at (123, 491) on input[type='submit']
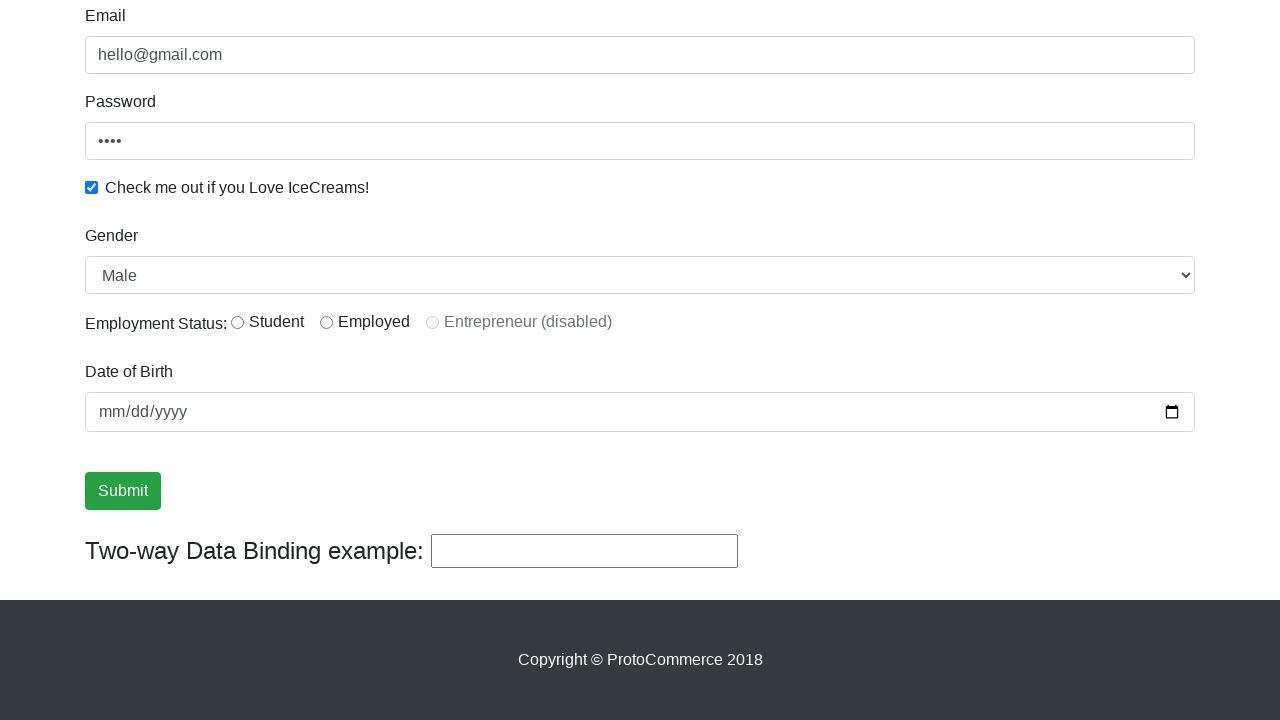

Success message appeared after form submission
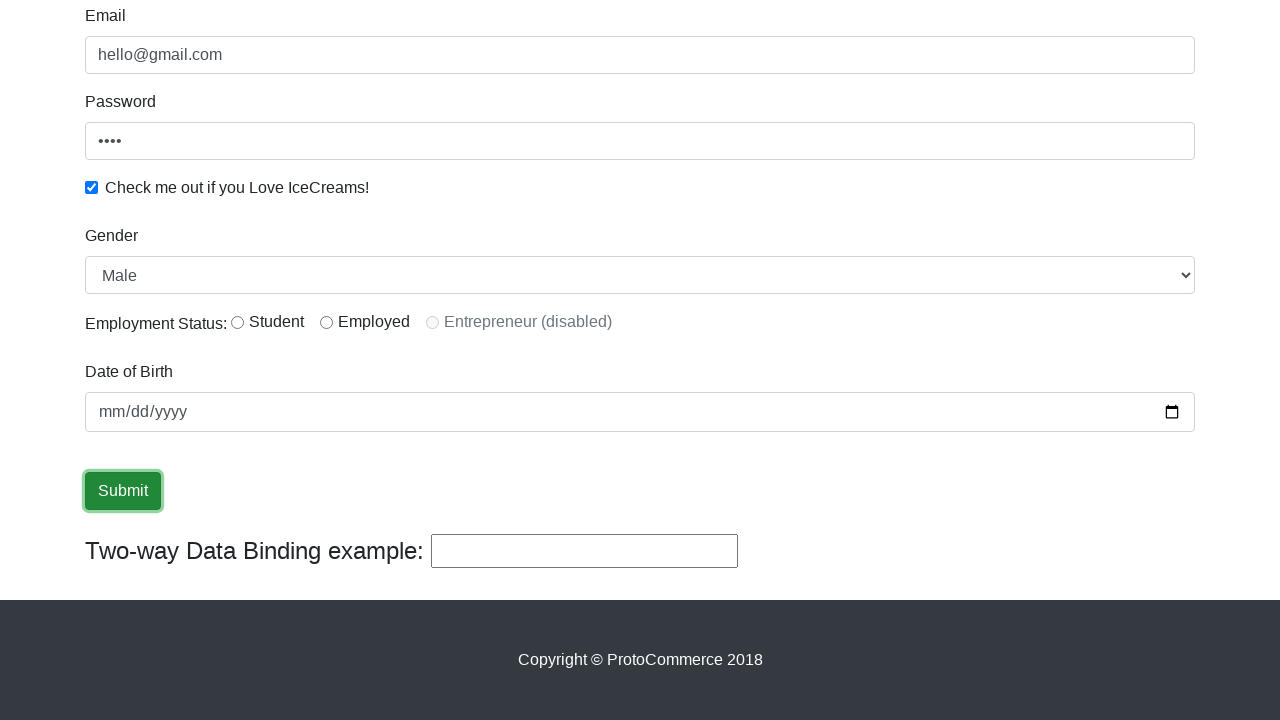

Filled third text input field with 'helloMexicanRaul' on (//input[@type='text'])[3]
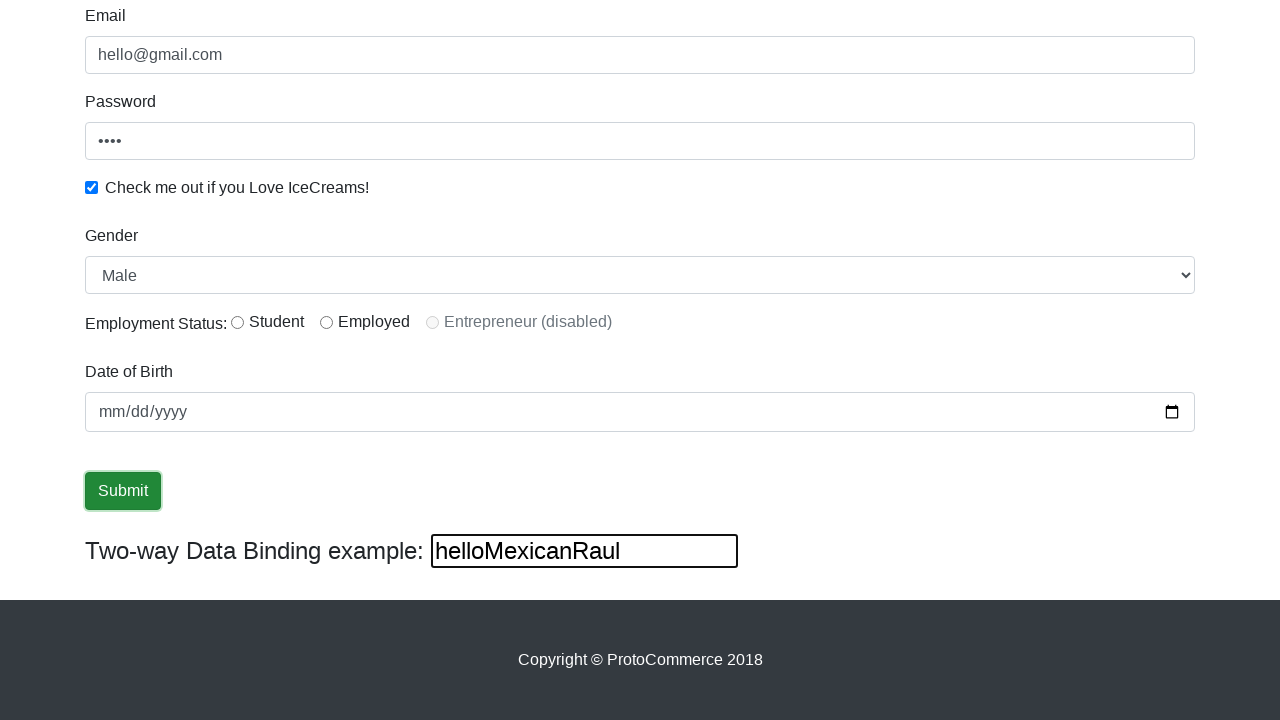

Cleared the third text input field on (//input[@type='text'])[3]
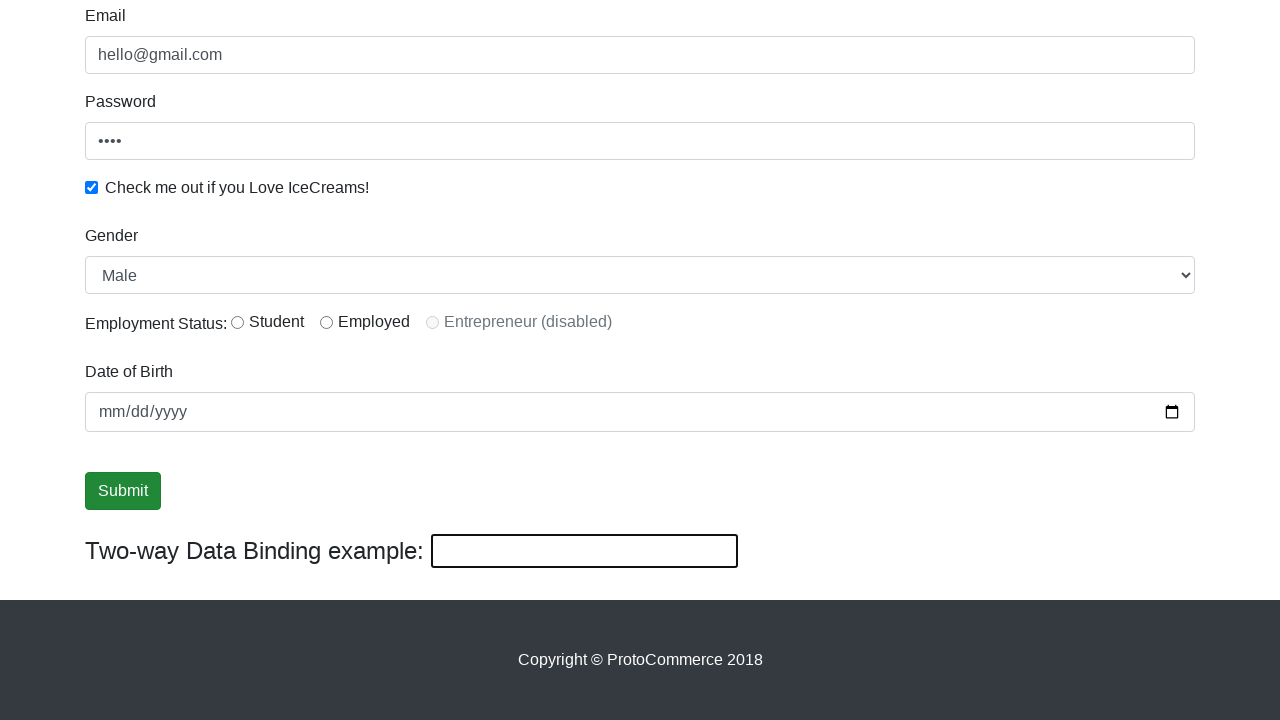

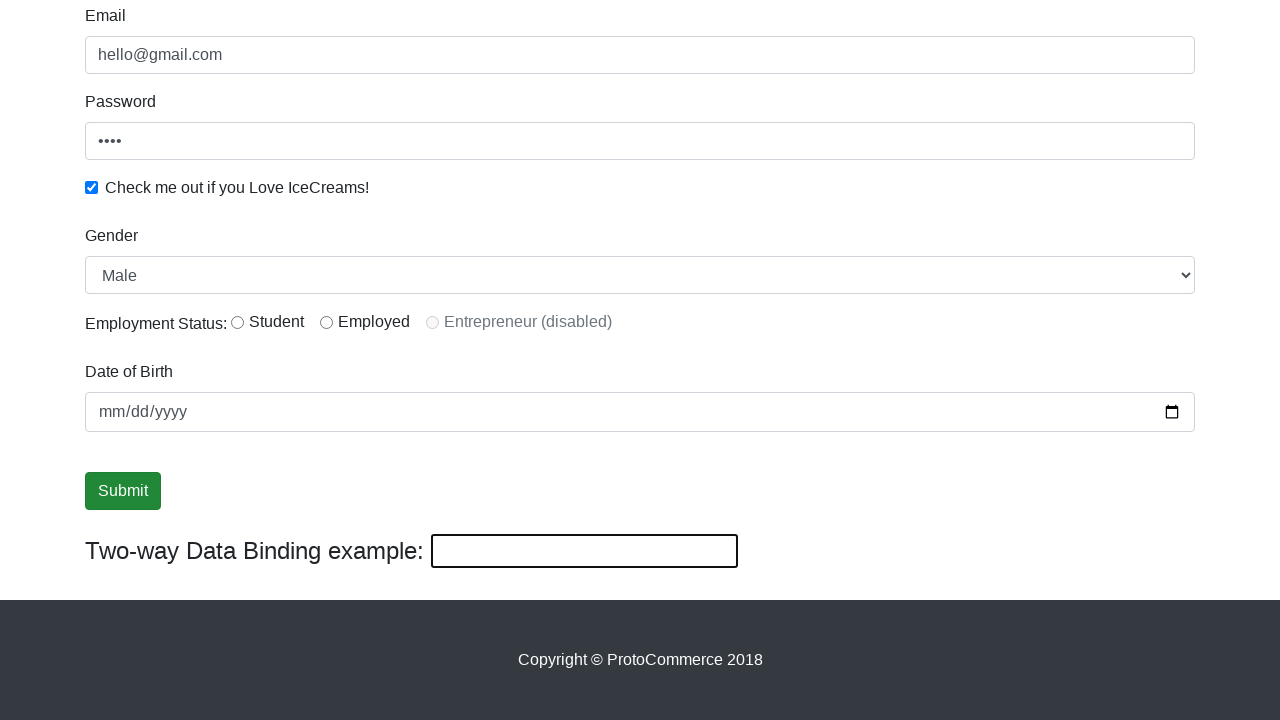